Tests that new todo items are appended to the bottom of the list

Starting URL: https://demo.playwright.dev/todomvc

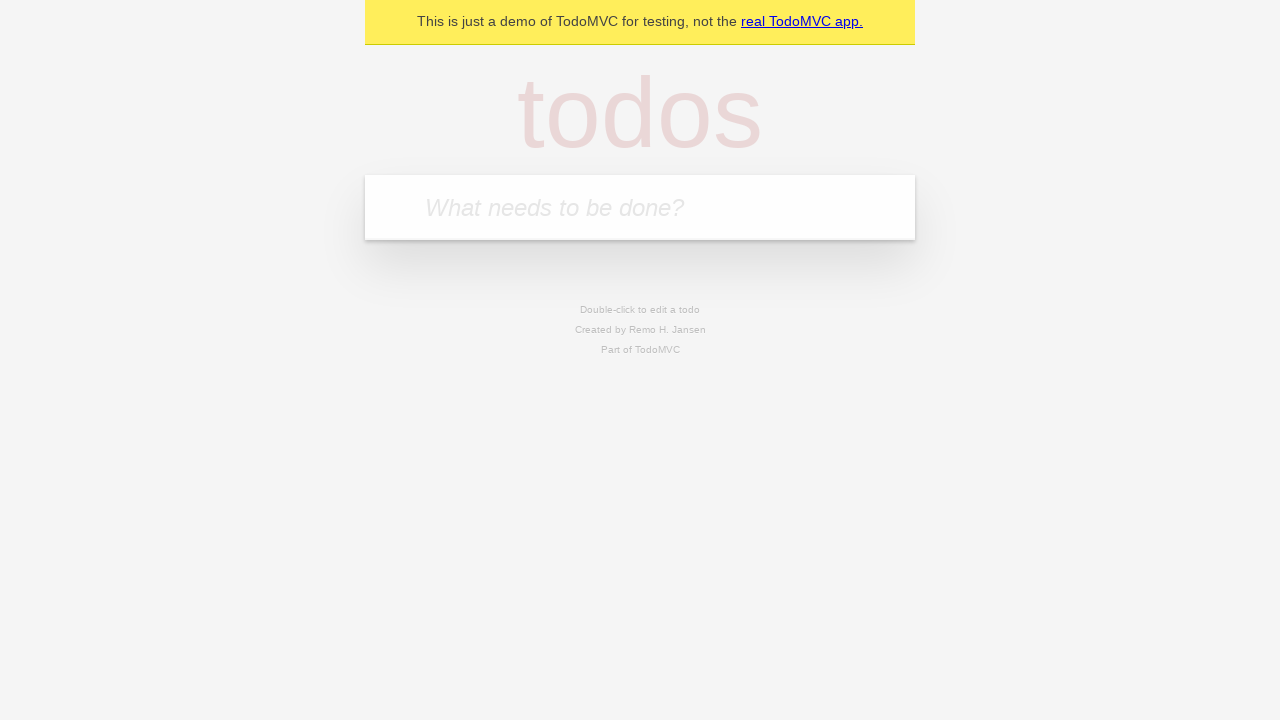

Located the 'What needs to be done?' input field
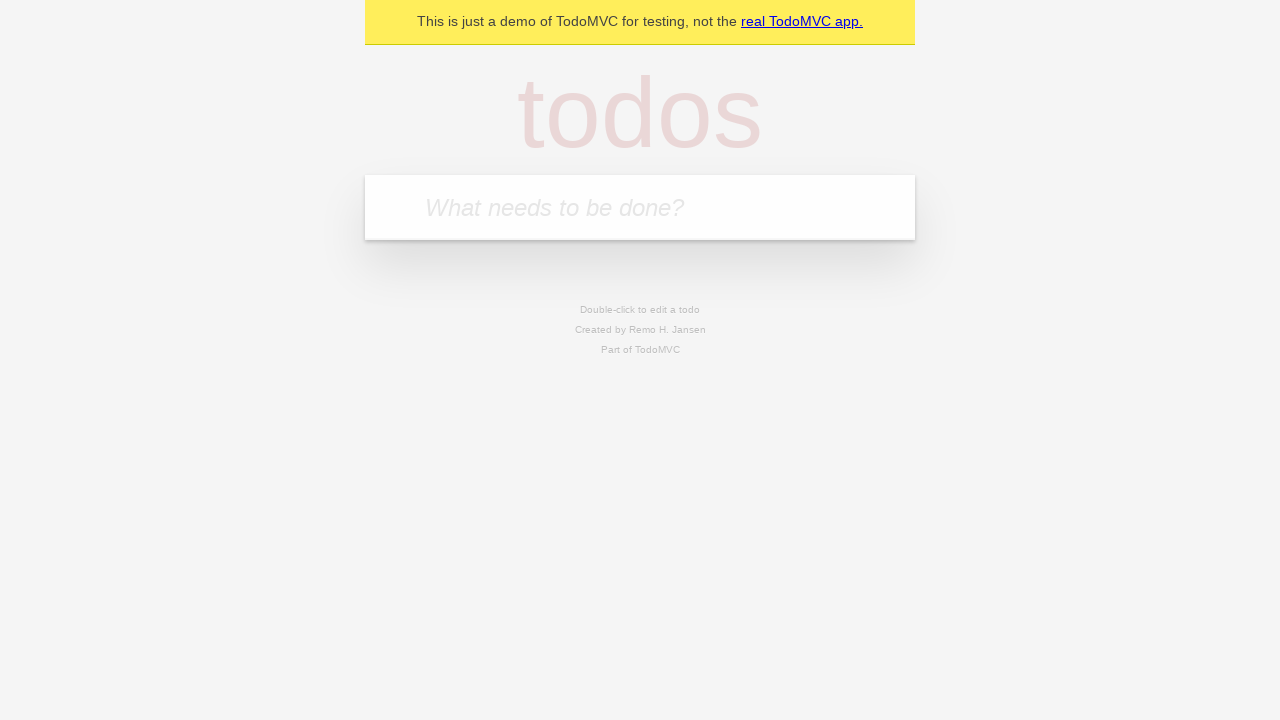

Filled todo input with 'buy some cheese' on internal:attr=[placeholder="What needs to be done?"i]
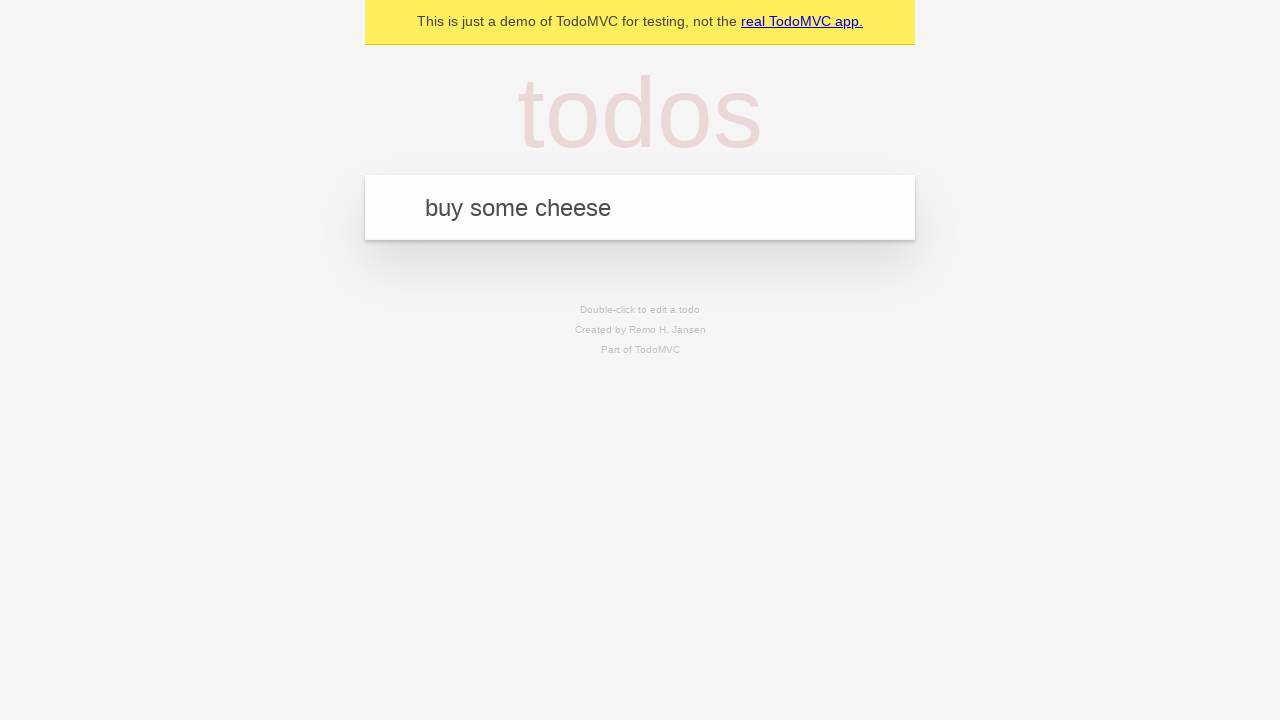

Pressed Enter to add todo 'buy some cheese' on internal:attr=[placeholder="What needs to be done?"i]
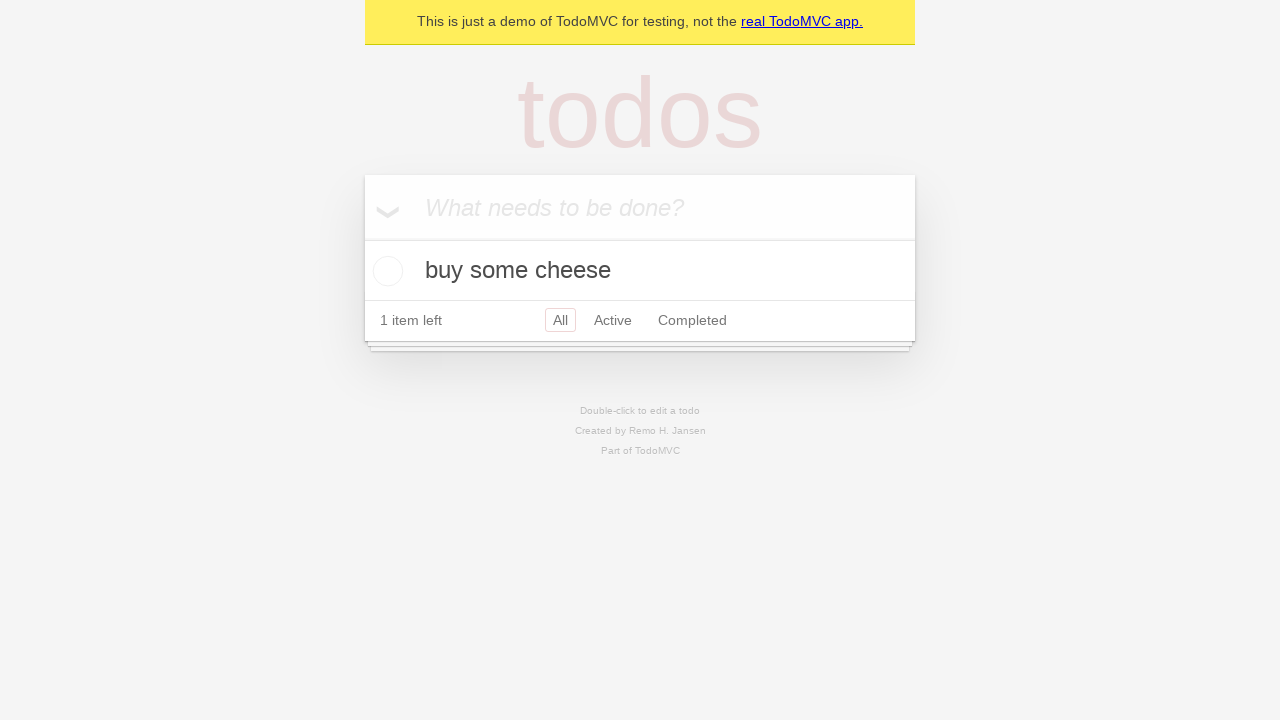

Filled todo input with 'feed the cat' on internal:attr=[placeholder="What needs to be done?"i]
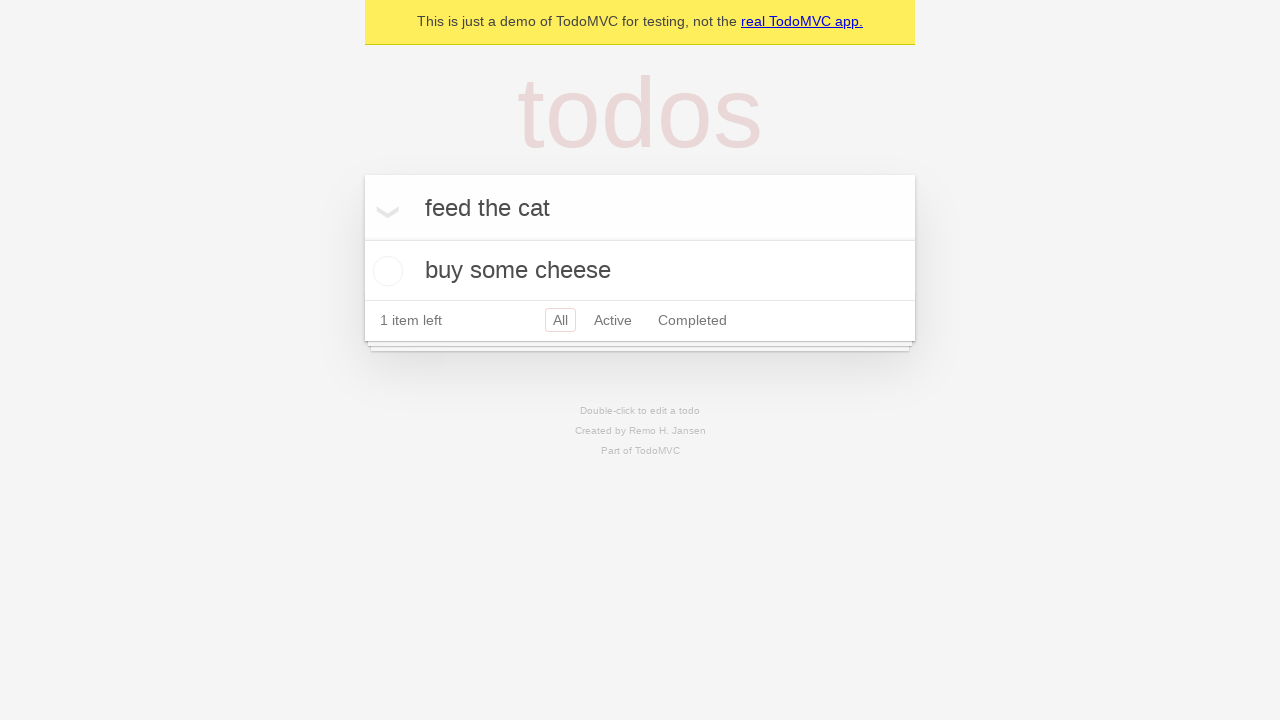

Pressed Enter to add todo 'feed the cat' on internal:attr=[placeholder="What needs to be done?"i]
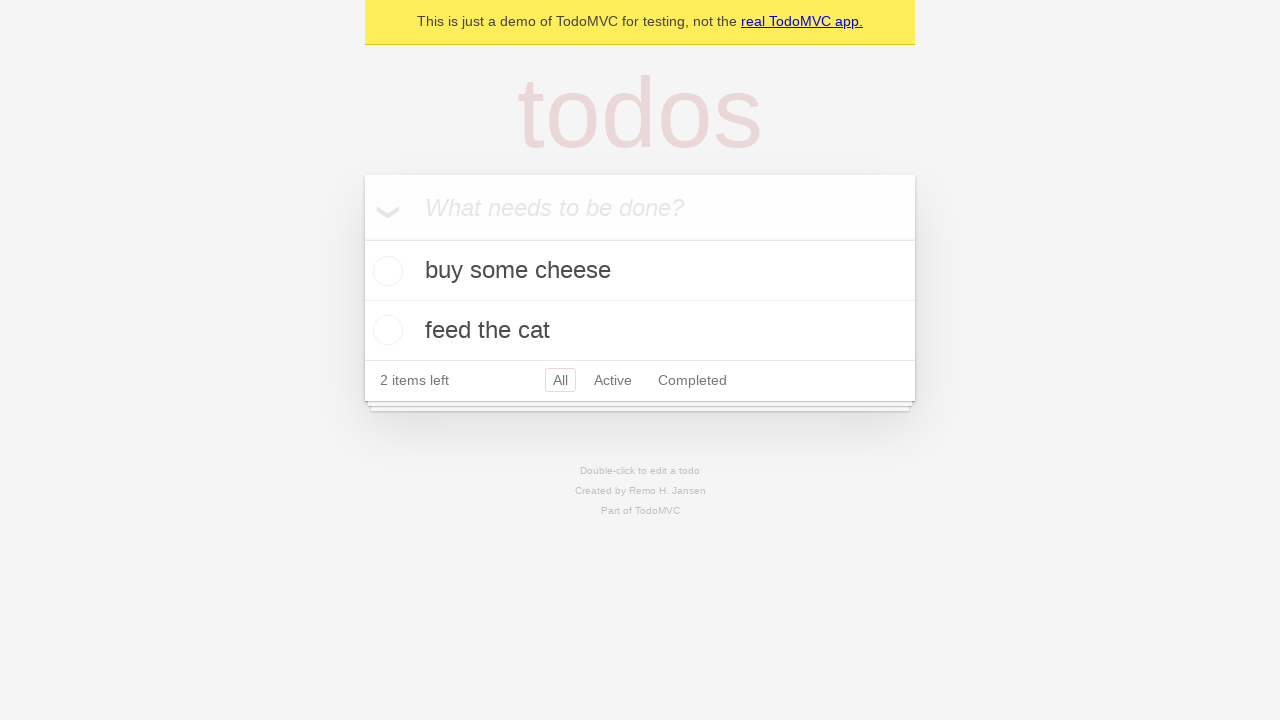

Filled todo input with 'book a doctors appointment' on internal:attr=[placeholder="What needs to be done?"i]
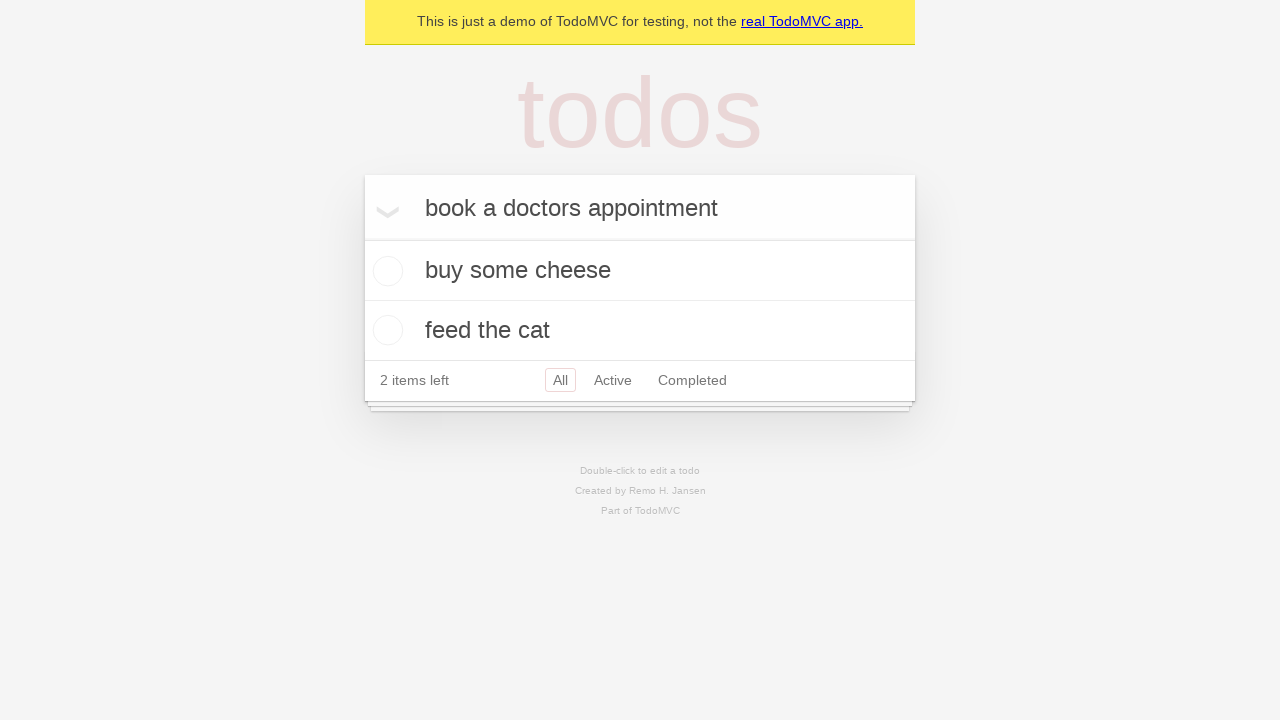

Pressed Enter to add todo 'book a doctors appointment' on internal:attr=[placeholder="What needs to be done?"i]
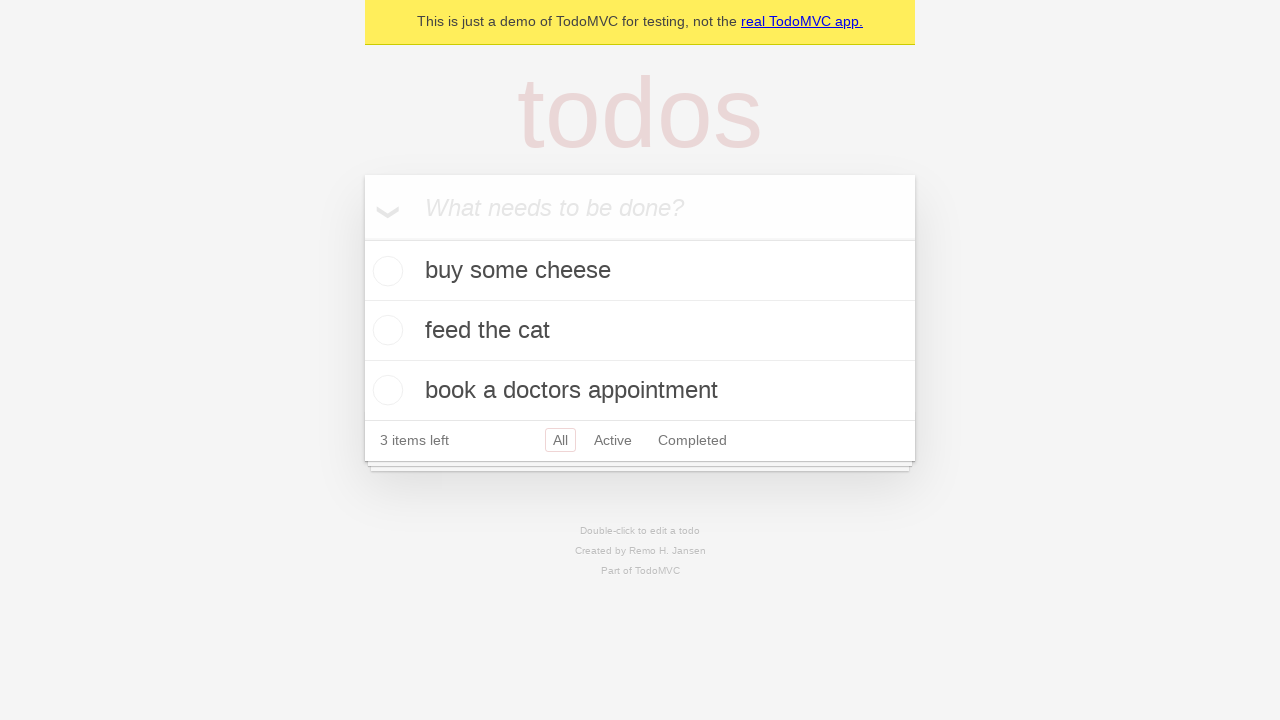

Waited for all 3 todo items to be loaded in the DOM
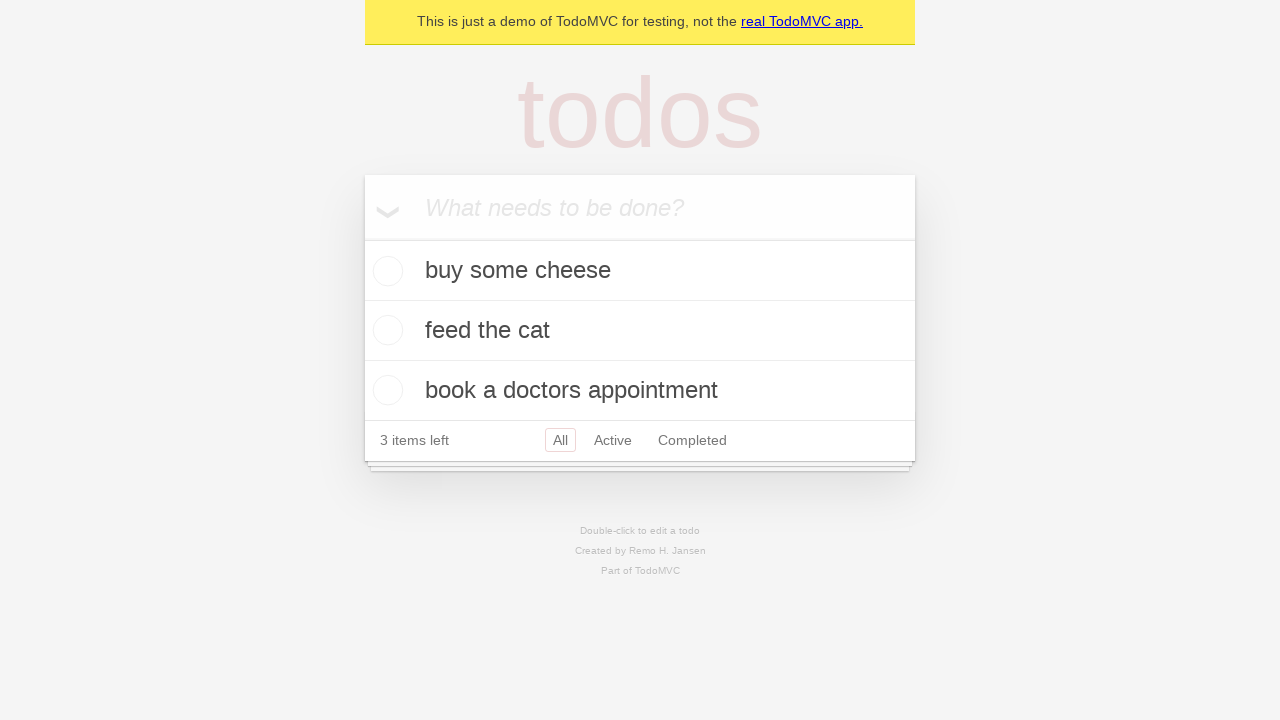

Verified '3 items left' counter is visible
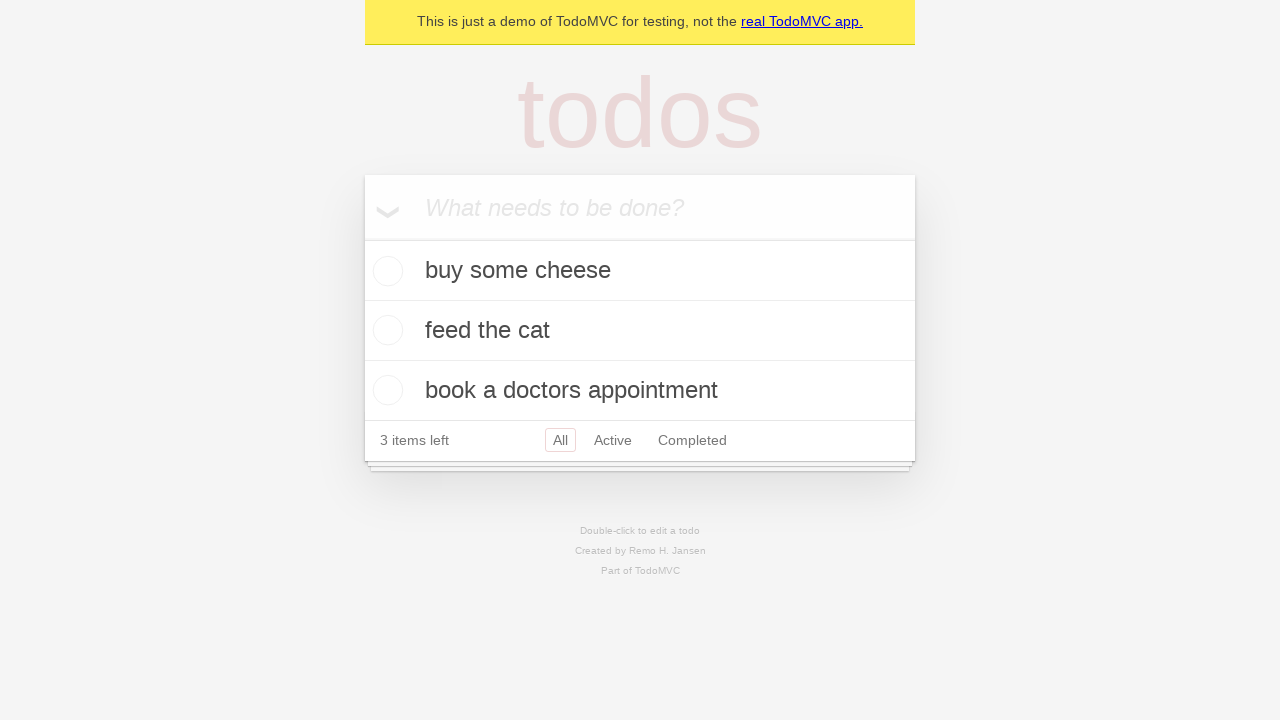

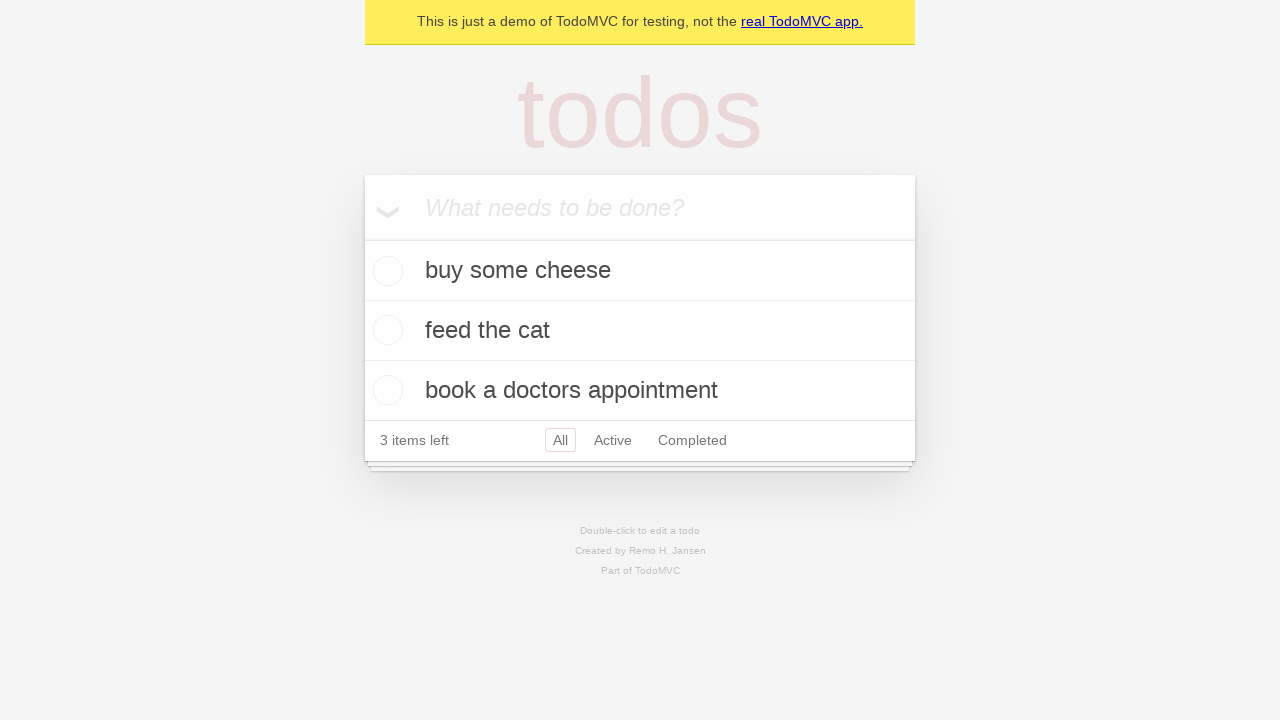